Tests filtering to display all items after viewing filtered views

Starting URL: https://demo.playwright.dev/todomvc

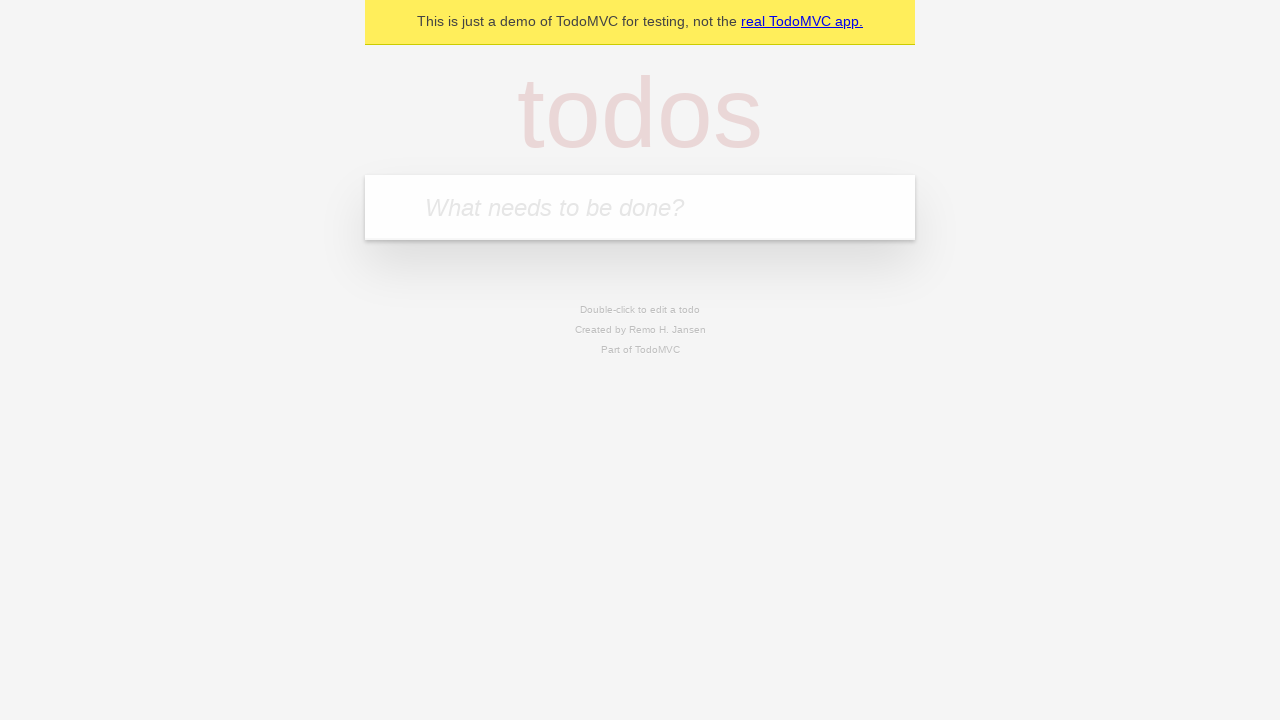

Filled todo input with 'buy some cheese' on internal:attr=[placeholder="What needs to be done?"i]
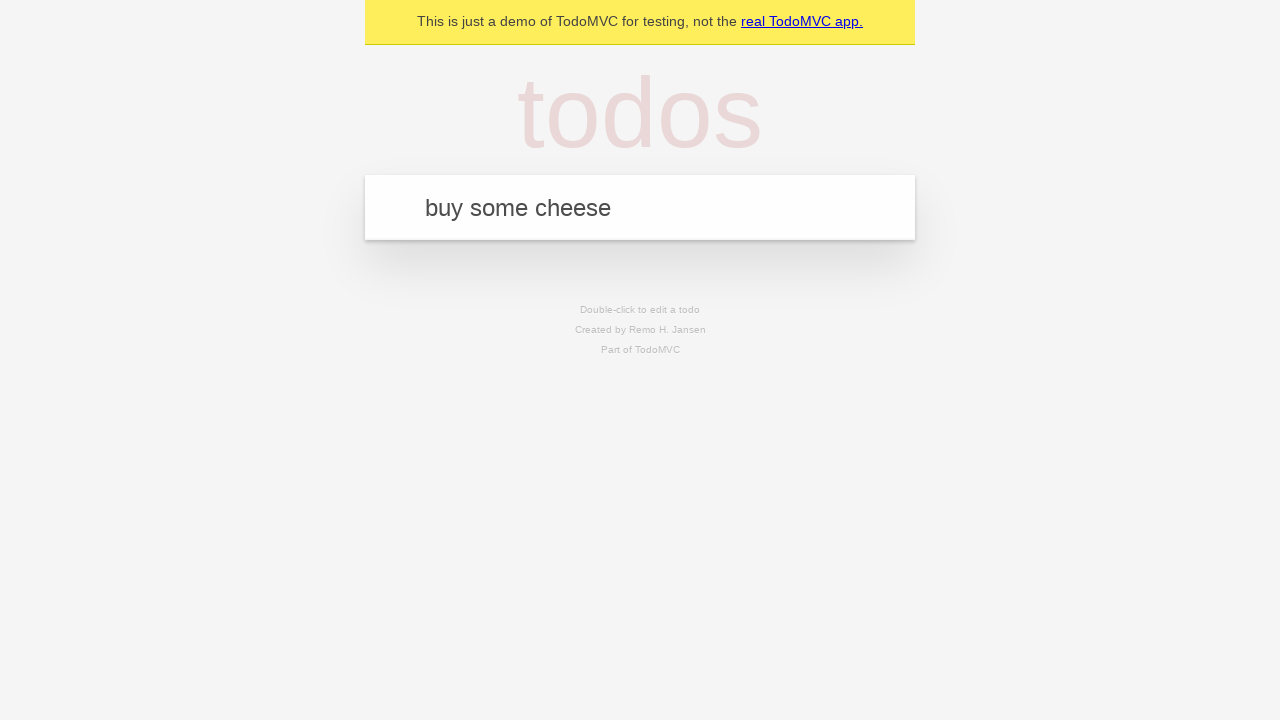

Pressed Enter to create first todo on internal:attr=[placeholder="What needs to be done?"i]
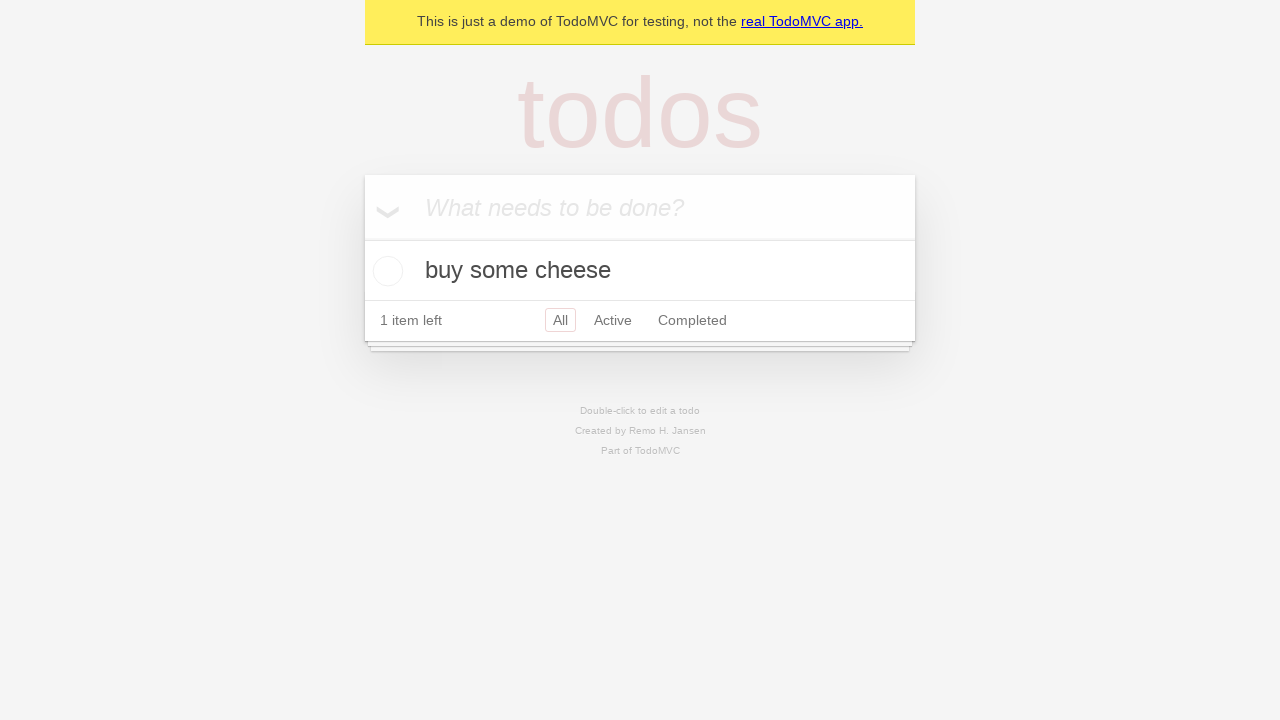

Filled todo input with 'feed the cat' on internal:attr=[placeholder="What needs to be done?"i]
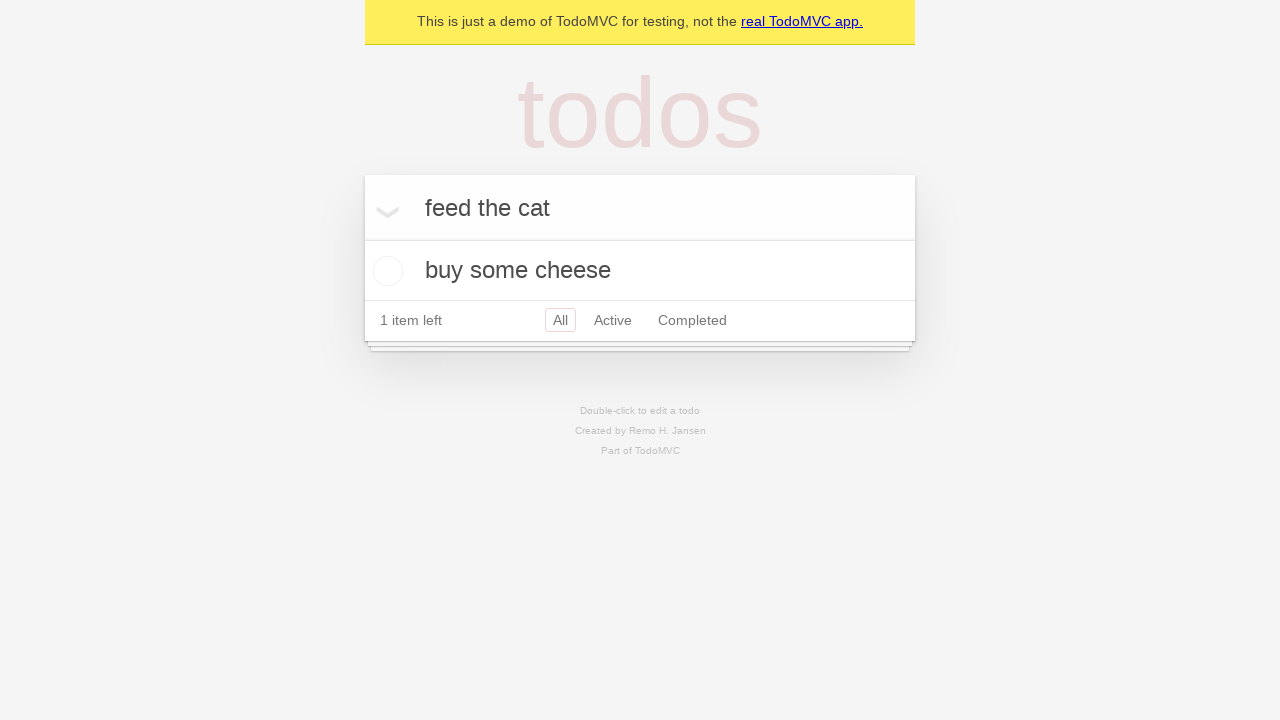

Pressed Enter to create second todo on internal:attr=[placeholder="What needs to be done?"i]
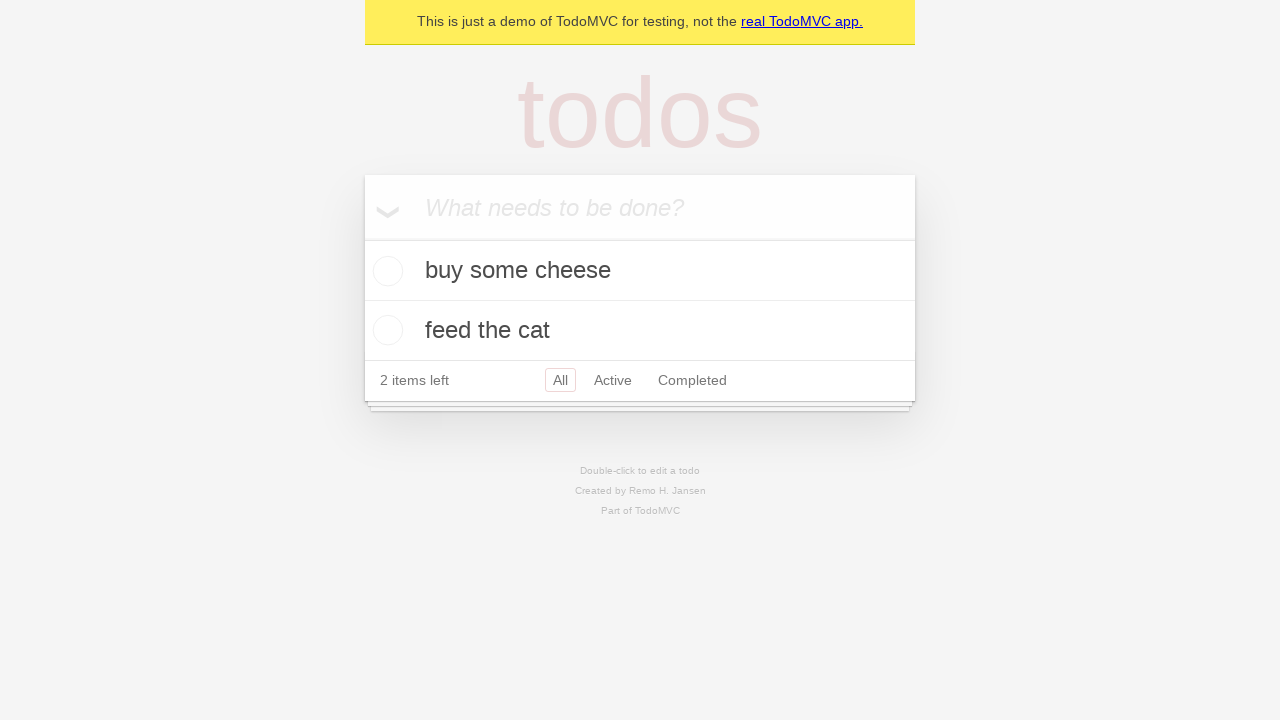

Filled todo input with 'book a doctors appointment' on internal:attr=[placeholder="What needs to be done?"i]
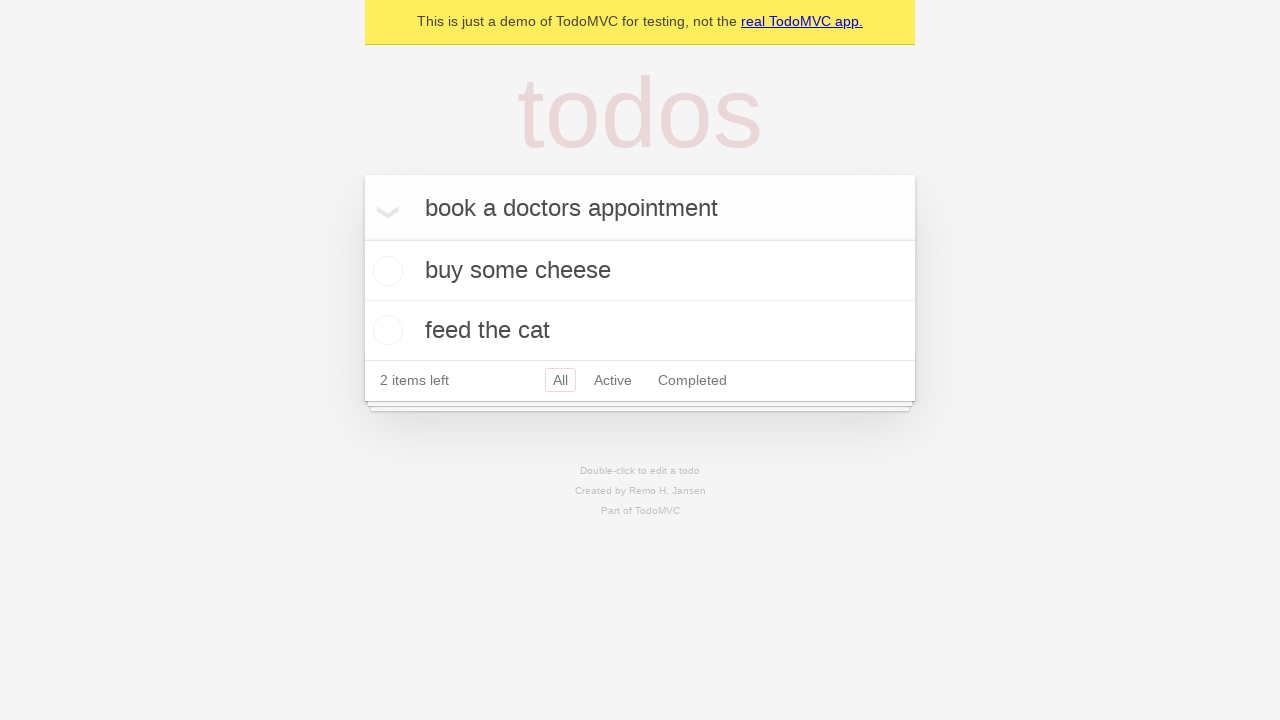

Pressed Enter to create third todo on internal:attr=[placeholder="What needs to be done?"i]
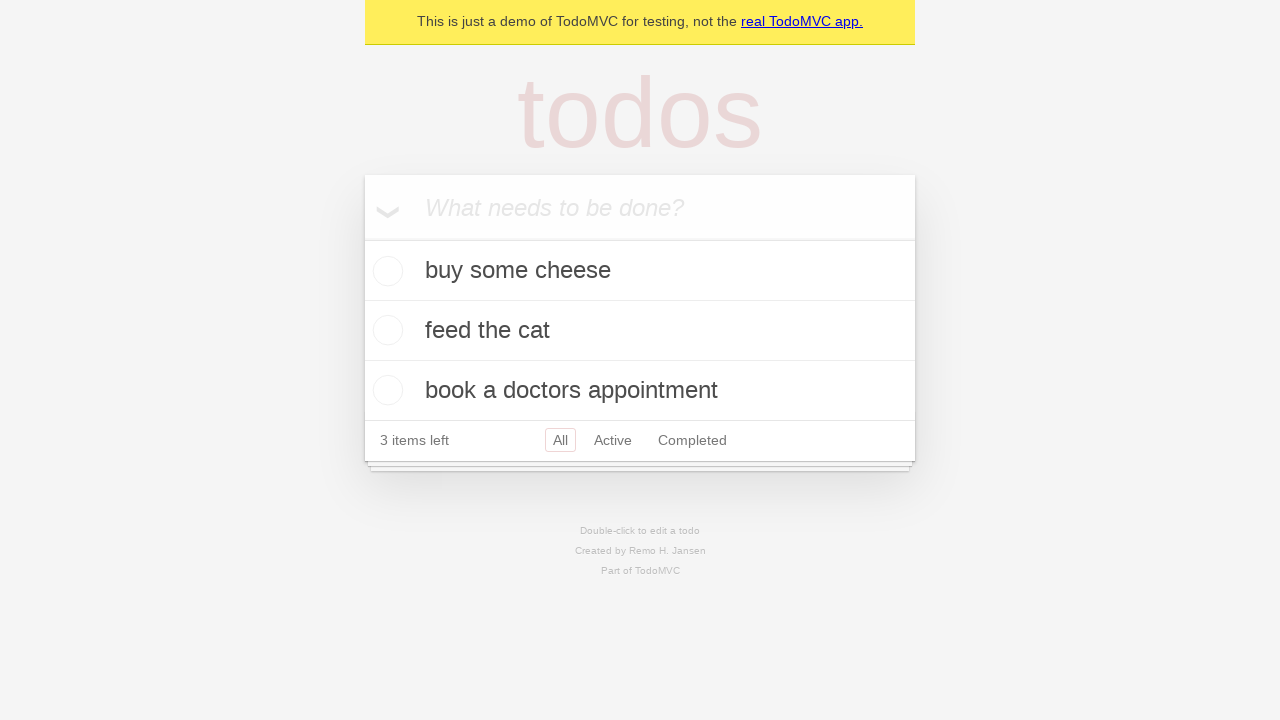

Checked the second todo item 'feed the cat' at (385, 330) on internal:testid=[data-testid="todo-item"s] >> nth=1 >> internal:role=checkbox
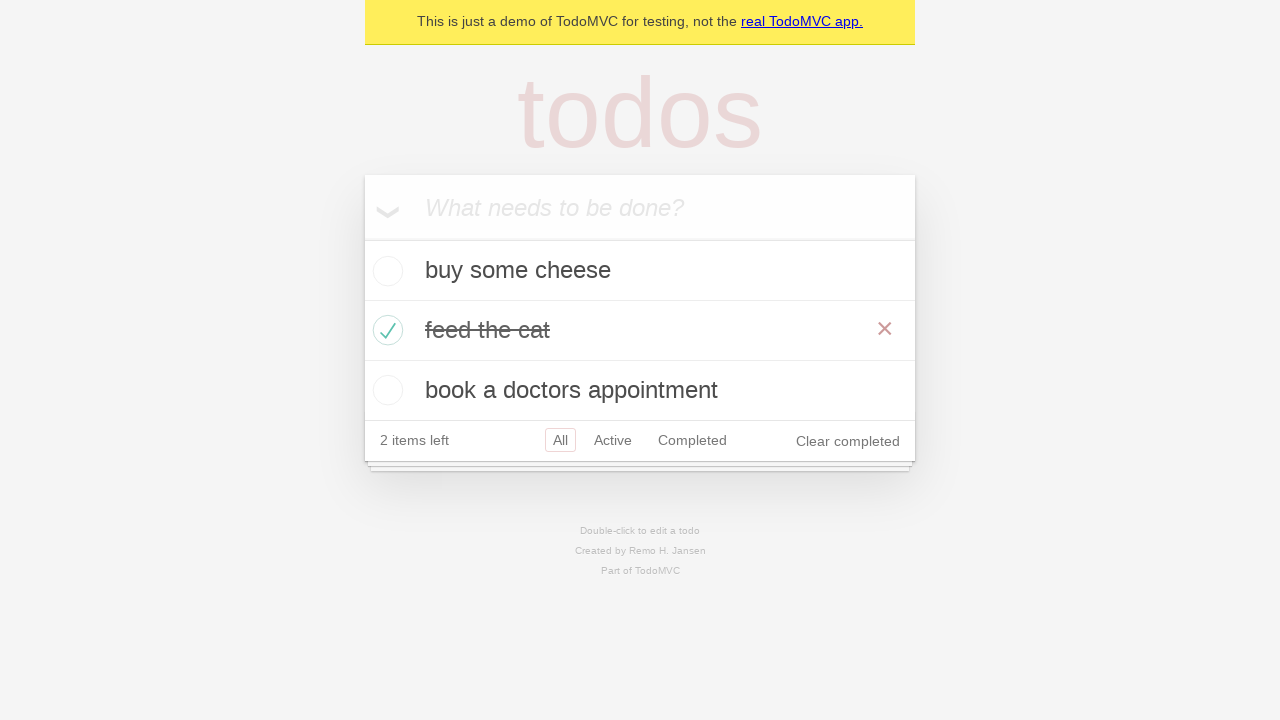

Clicked 'Active' filter to display active todos at (613, 440) on internal:role=link[name="Active"i]
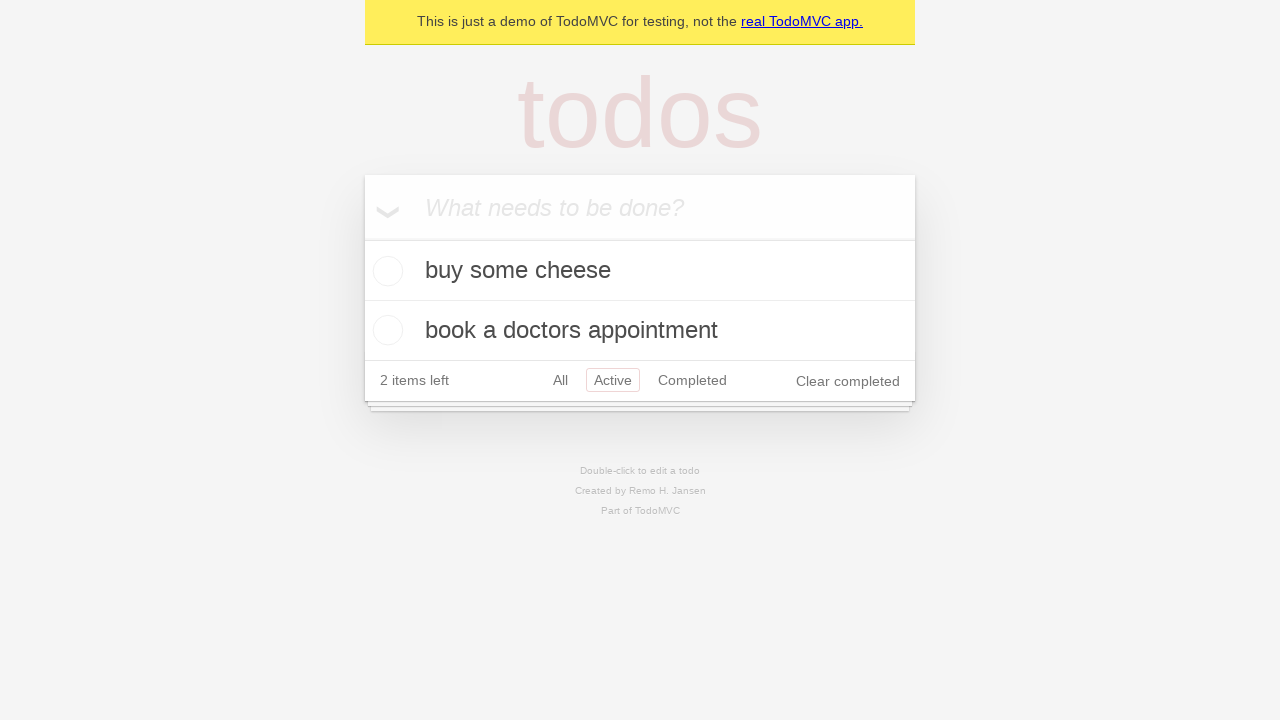

Clicked 'Completed' filter to display completed todos at (692, 380) on internal:role=link[name="Completed"i]
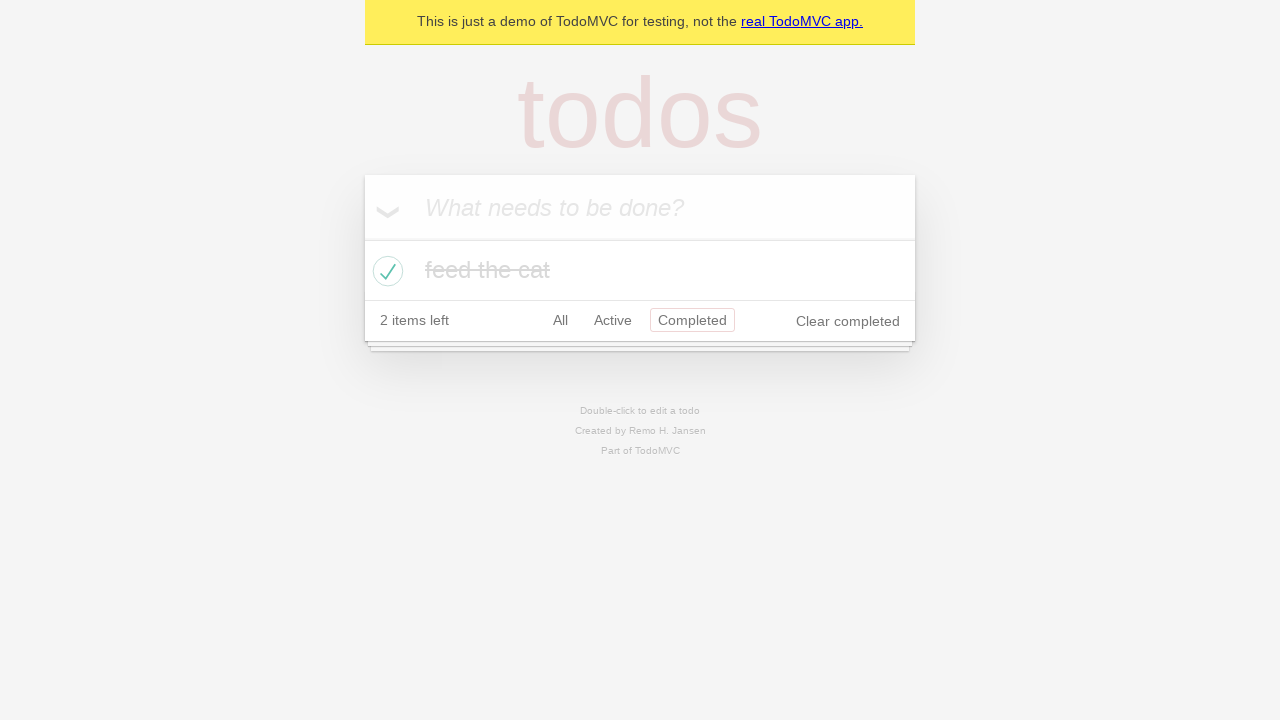

Clicked 'All' filter to display all items at (560, 320) on internal:role=link[name="All"i]
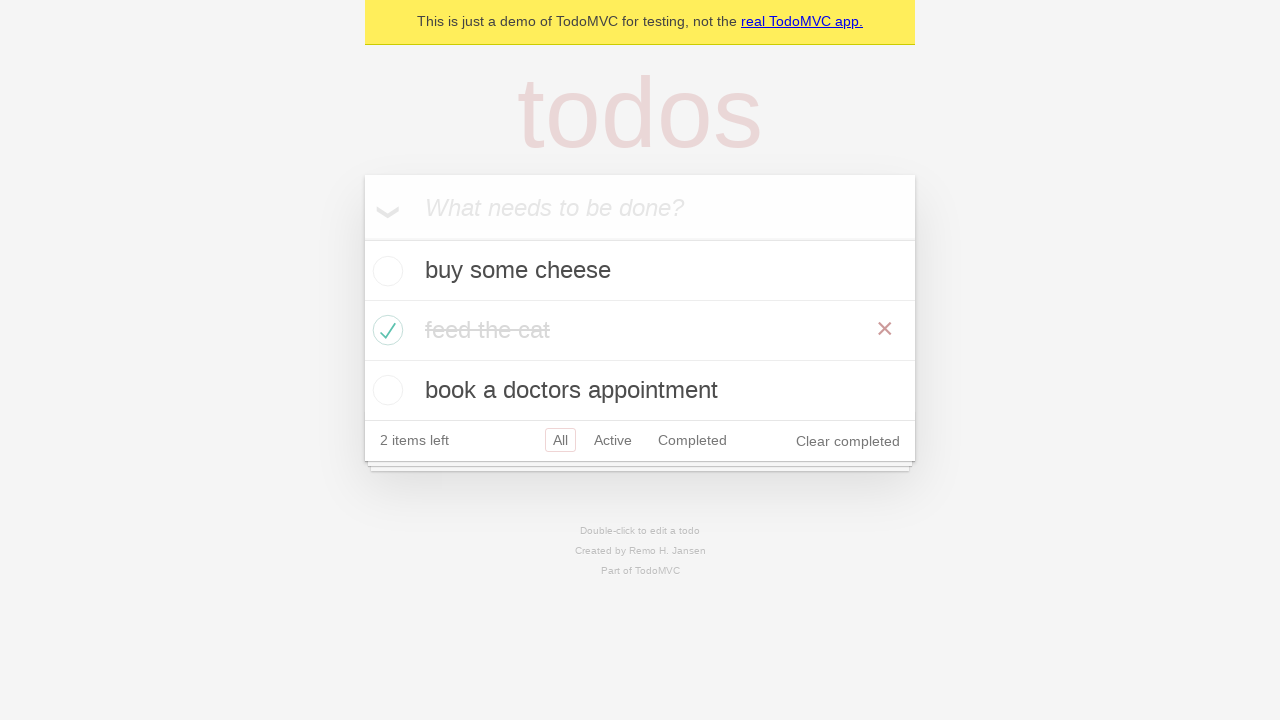

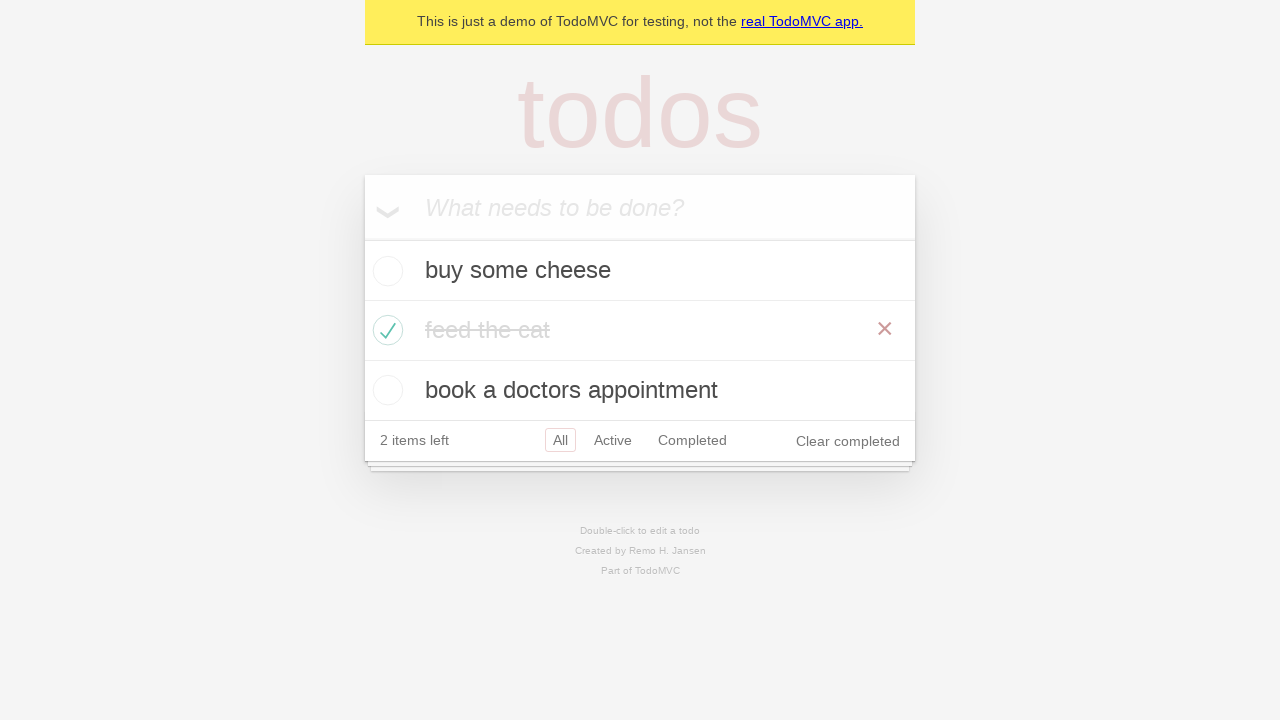